Navigates to the DemoQA select menu page and waits for it to load

Starting URL: https://demoqa.com/select-menu

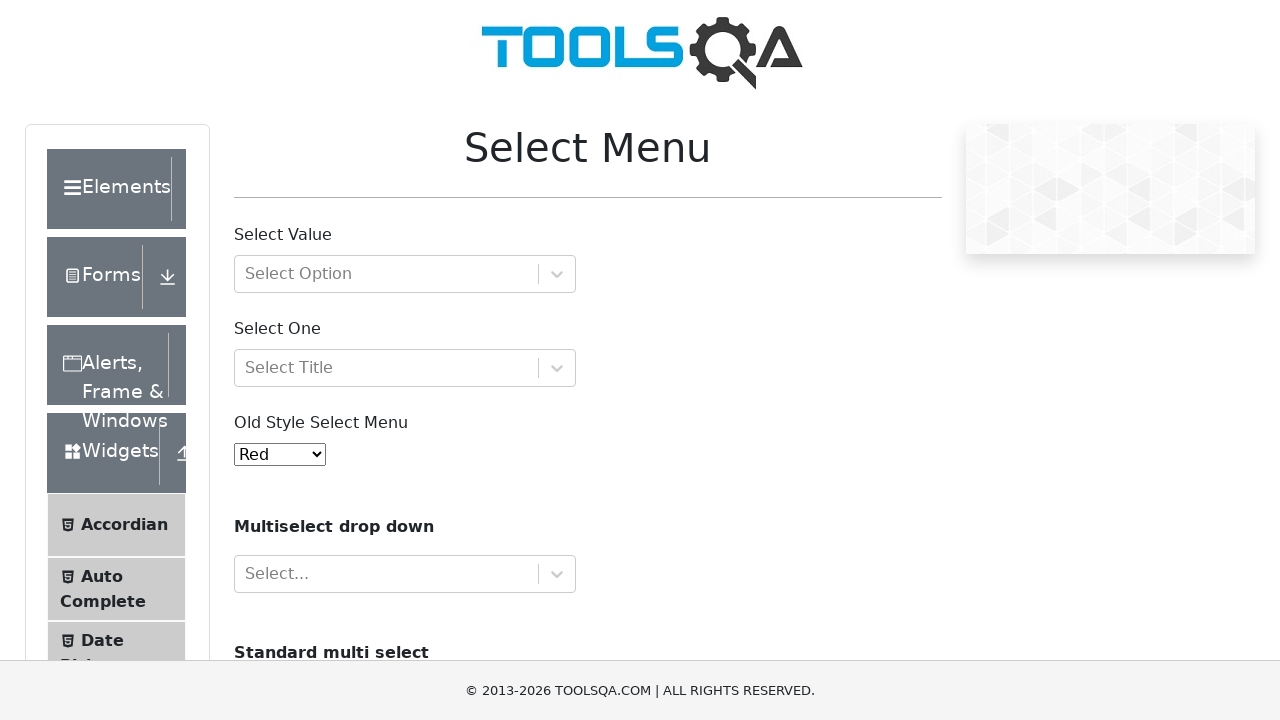

Navigated to DemoQA select menu page
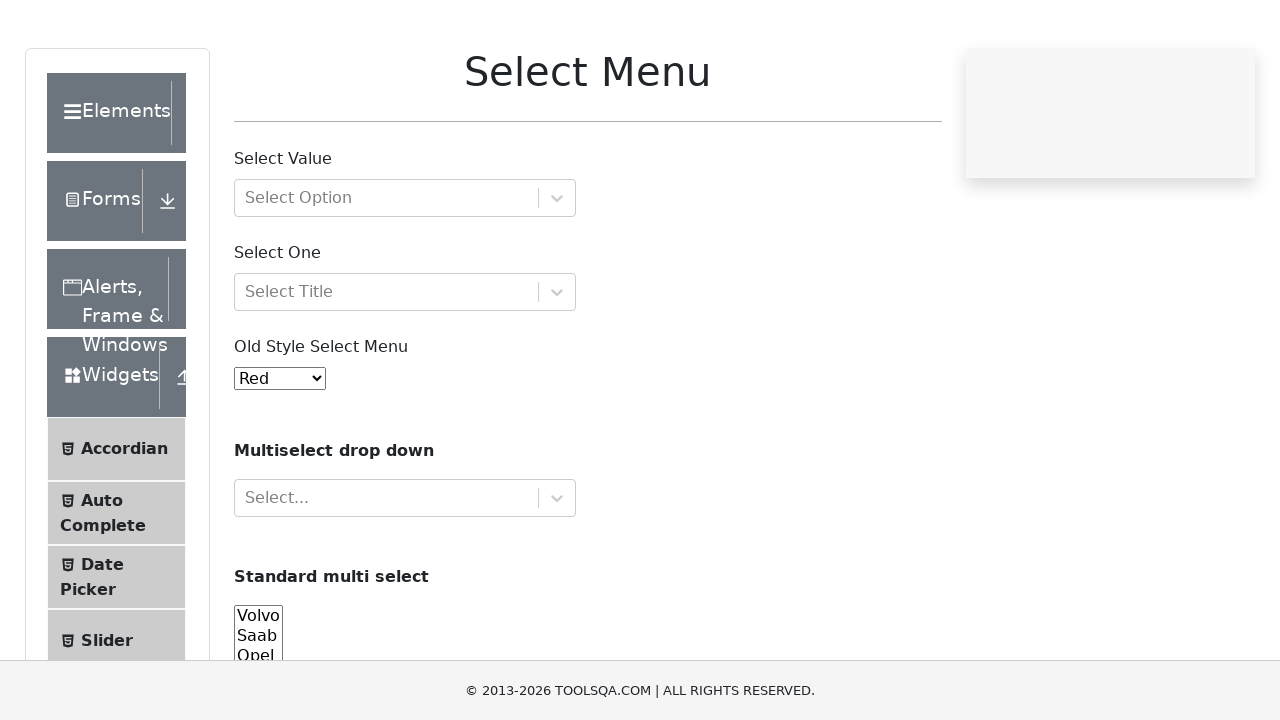

Page DOM content loaded
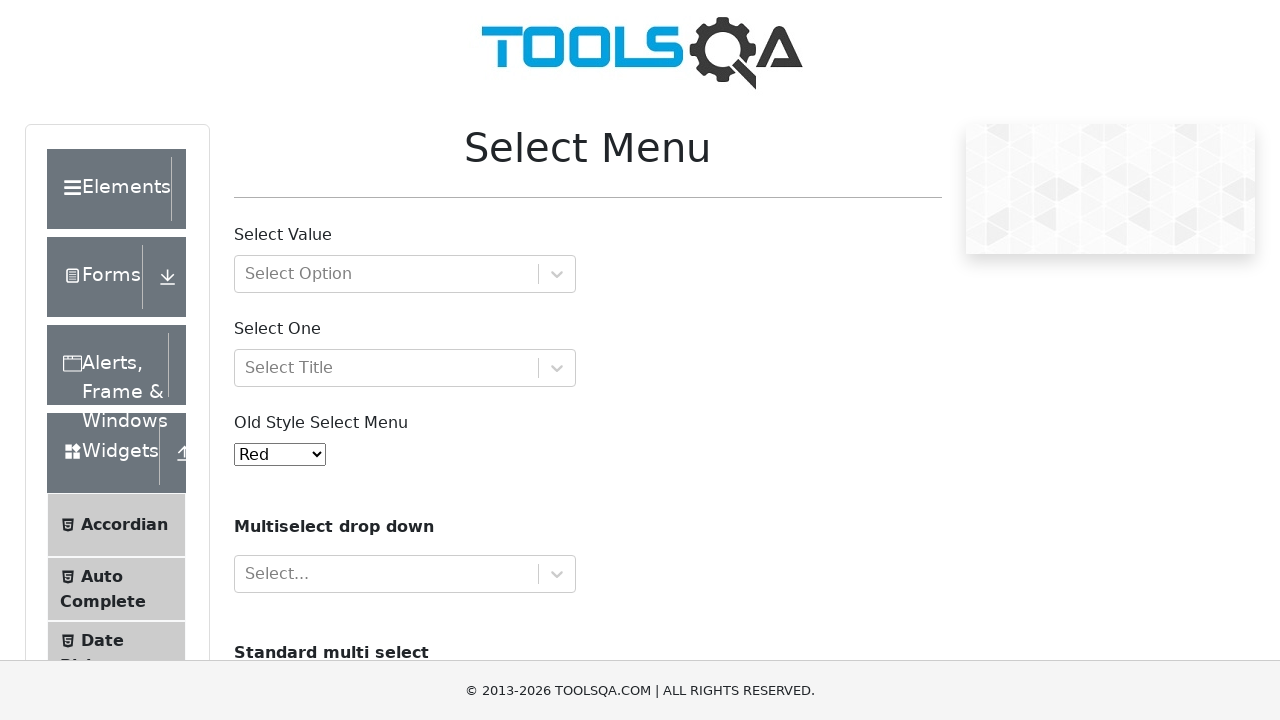

Select menu container is visible
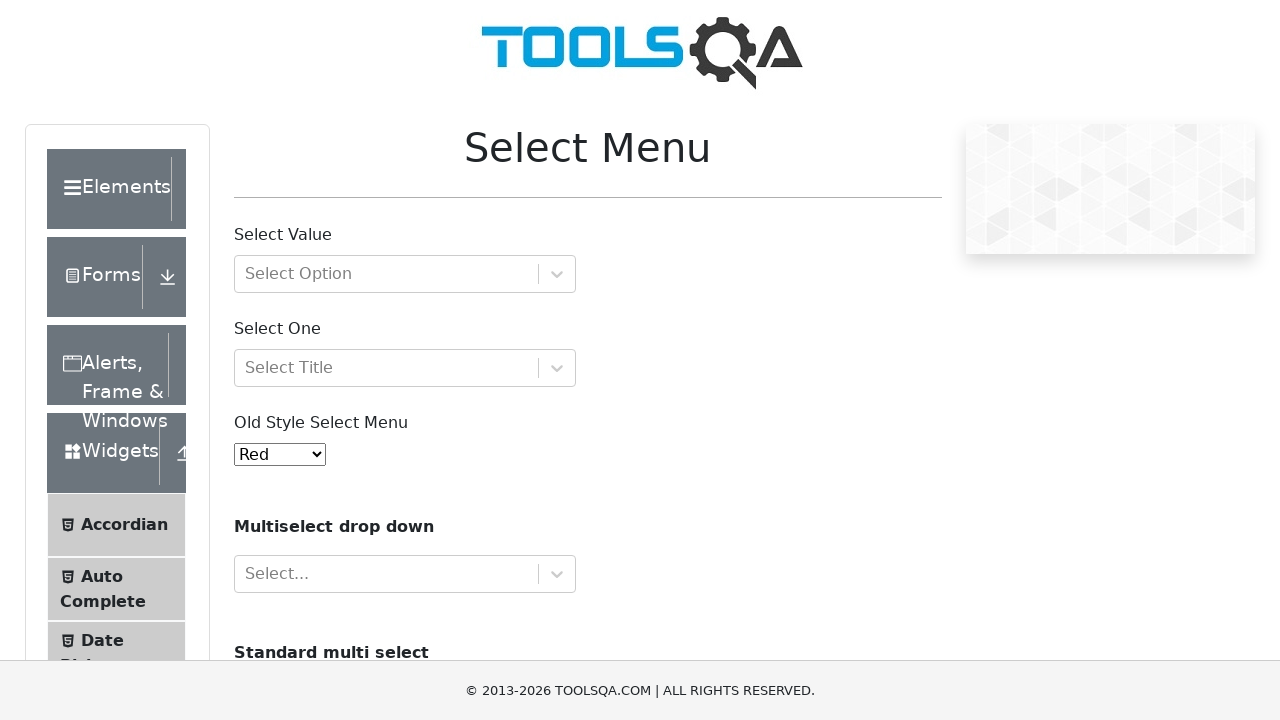

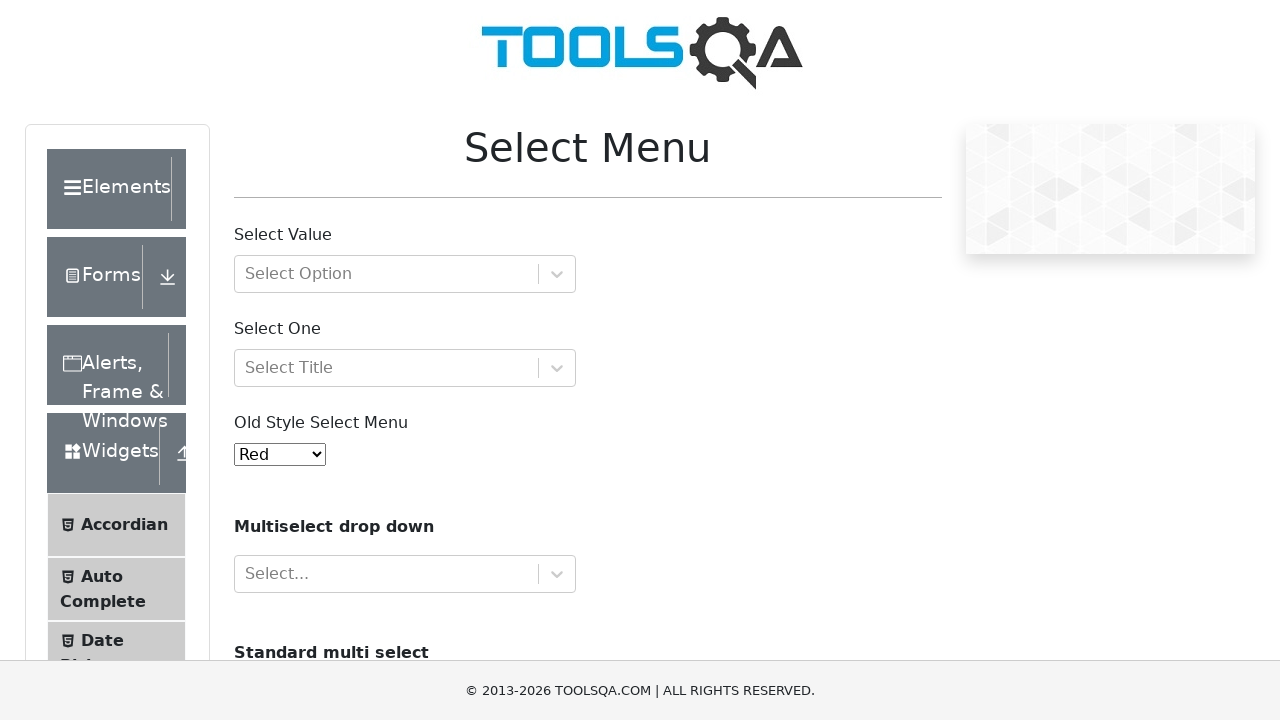